Tests responsive design by loading the page at different viewport sizes (Desktop 1920x1080, Laptop 1366x768, Tablet 768x1024, Mobile 375x667) and verifying content displays properly.

Starting URL: https://disruptorsmedia.com

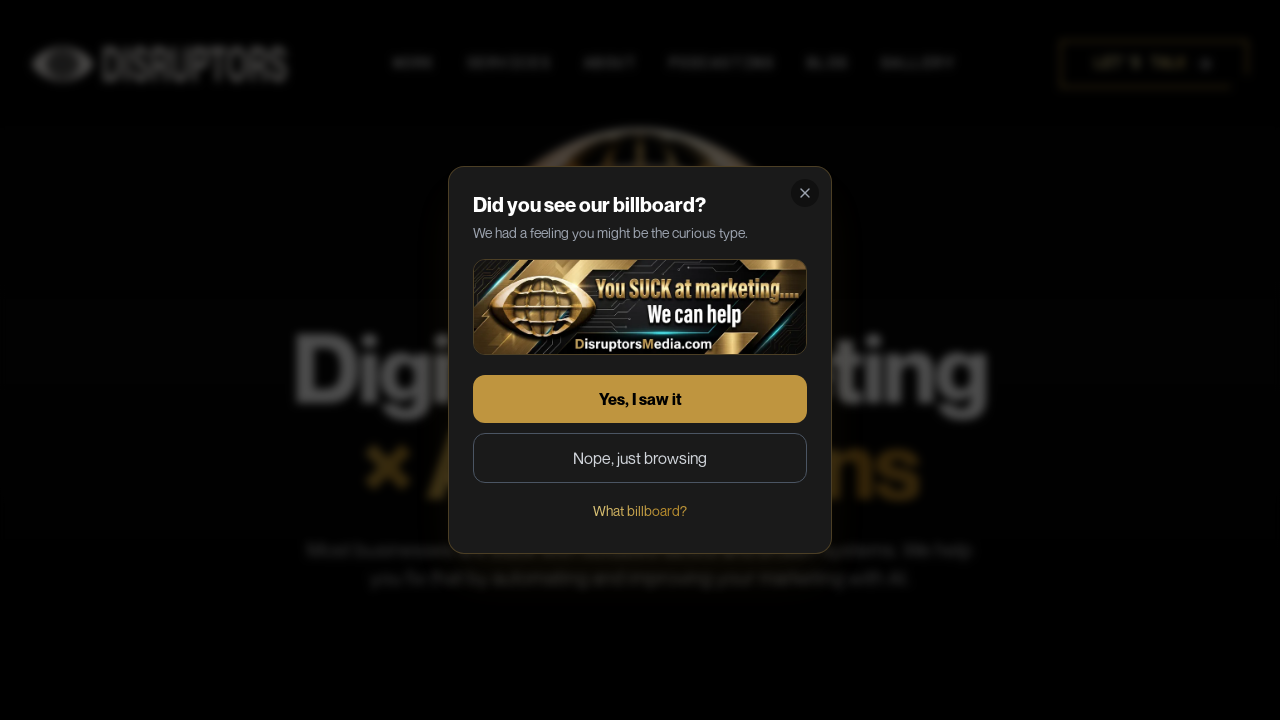

Set viewport to Desktop size (1920x1080)
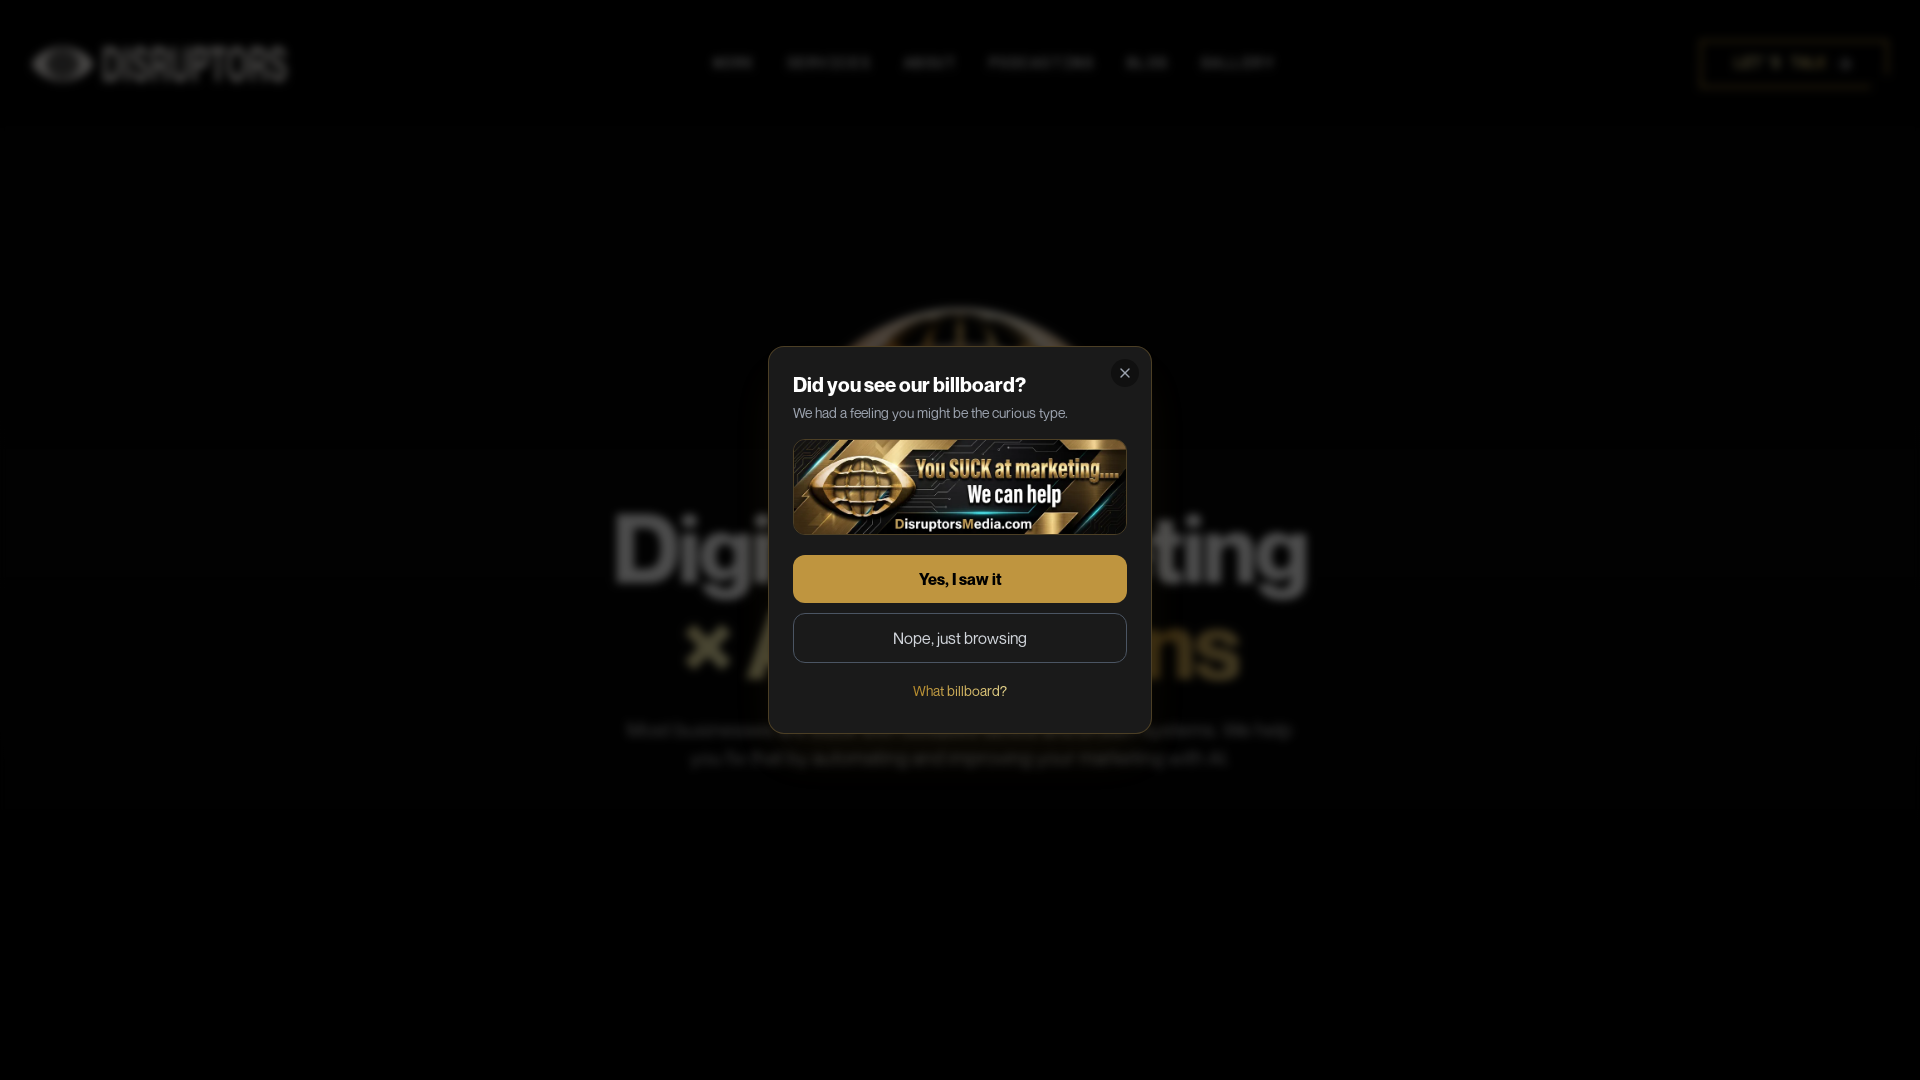

Reloaded page at Desktop viewport
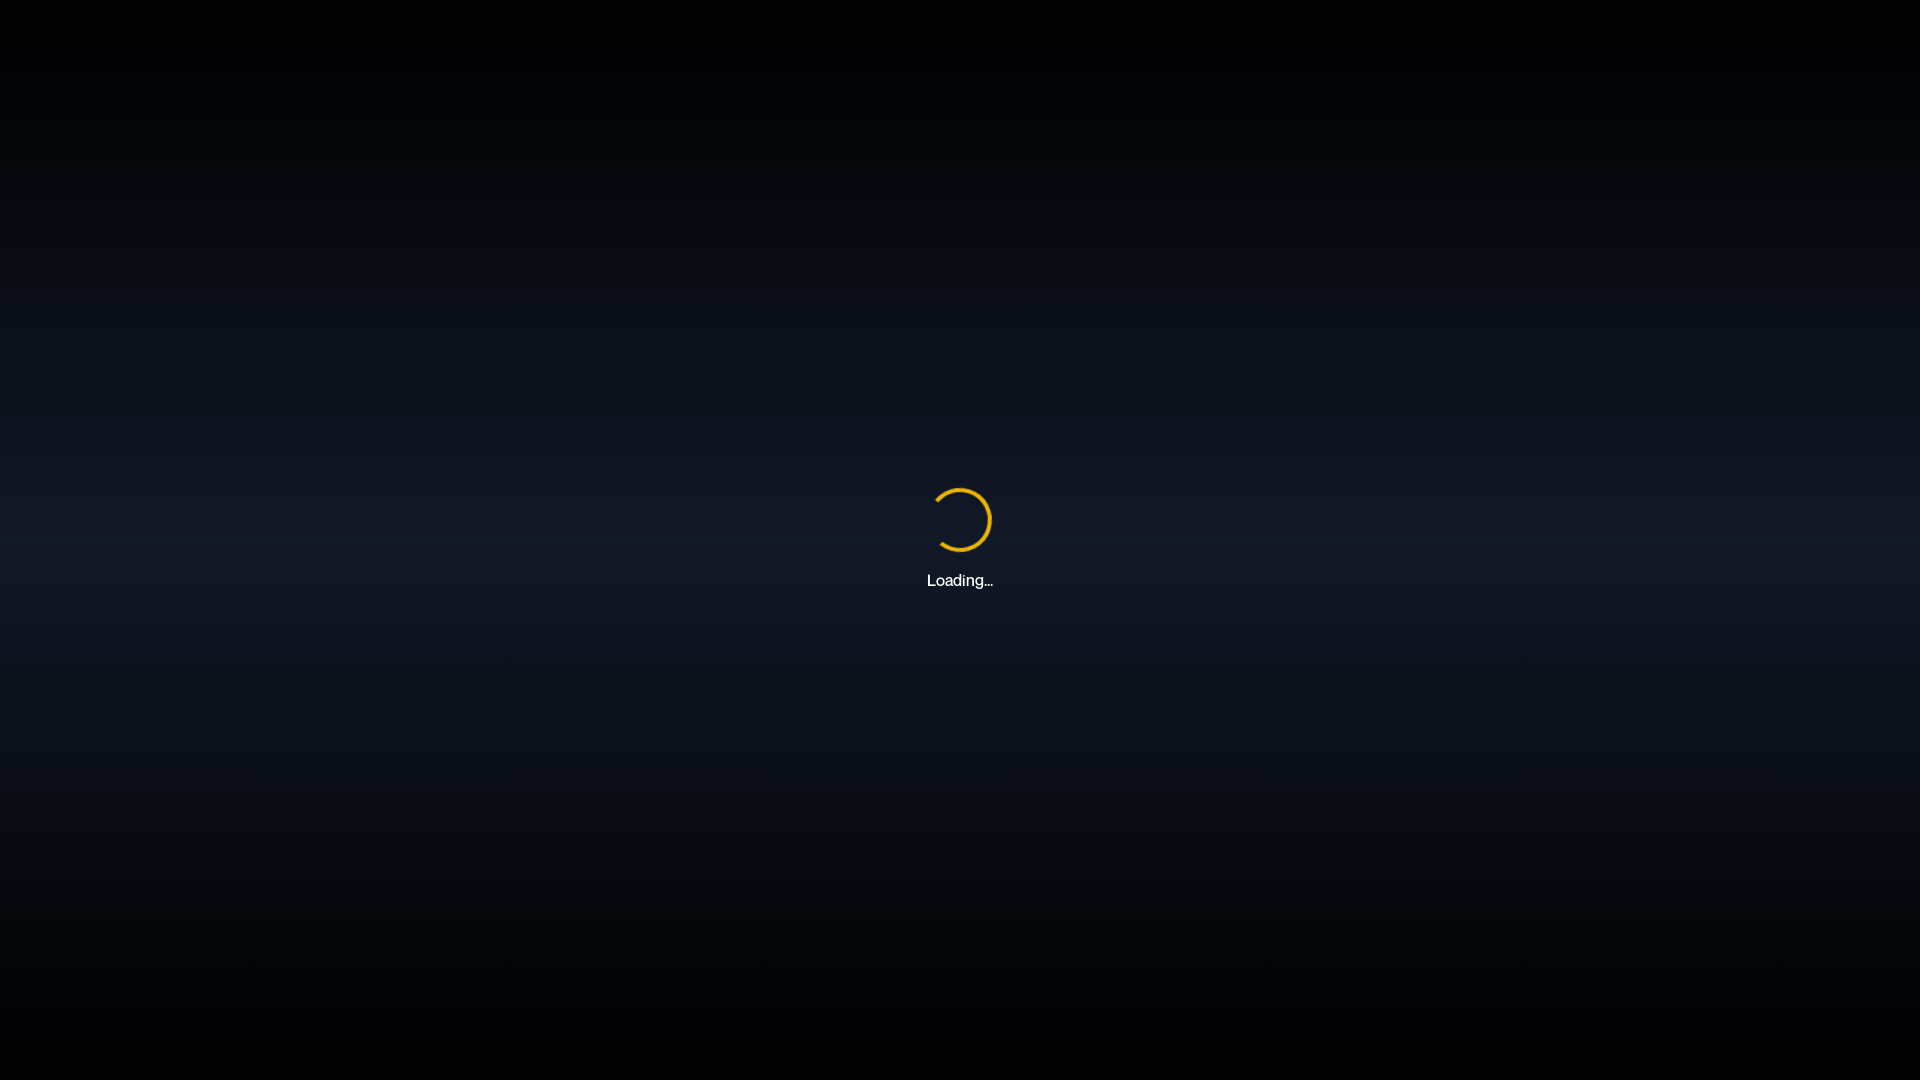

Page loaded (networkidle) at Desktop viewport
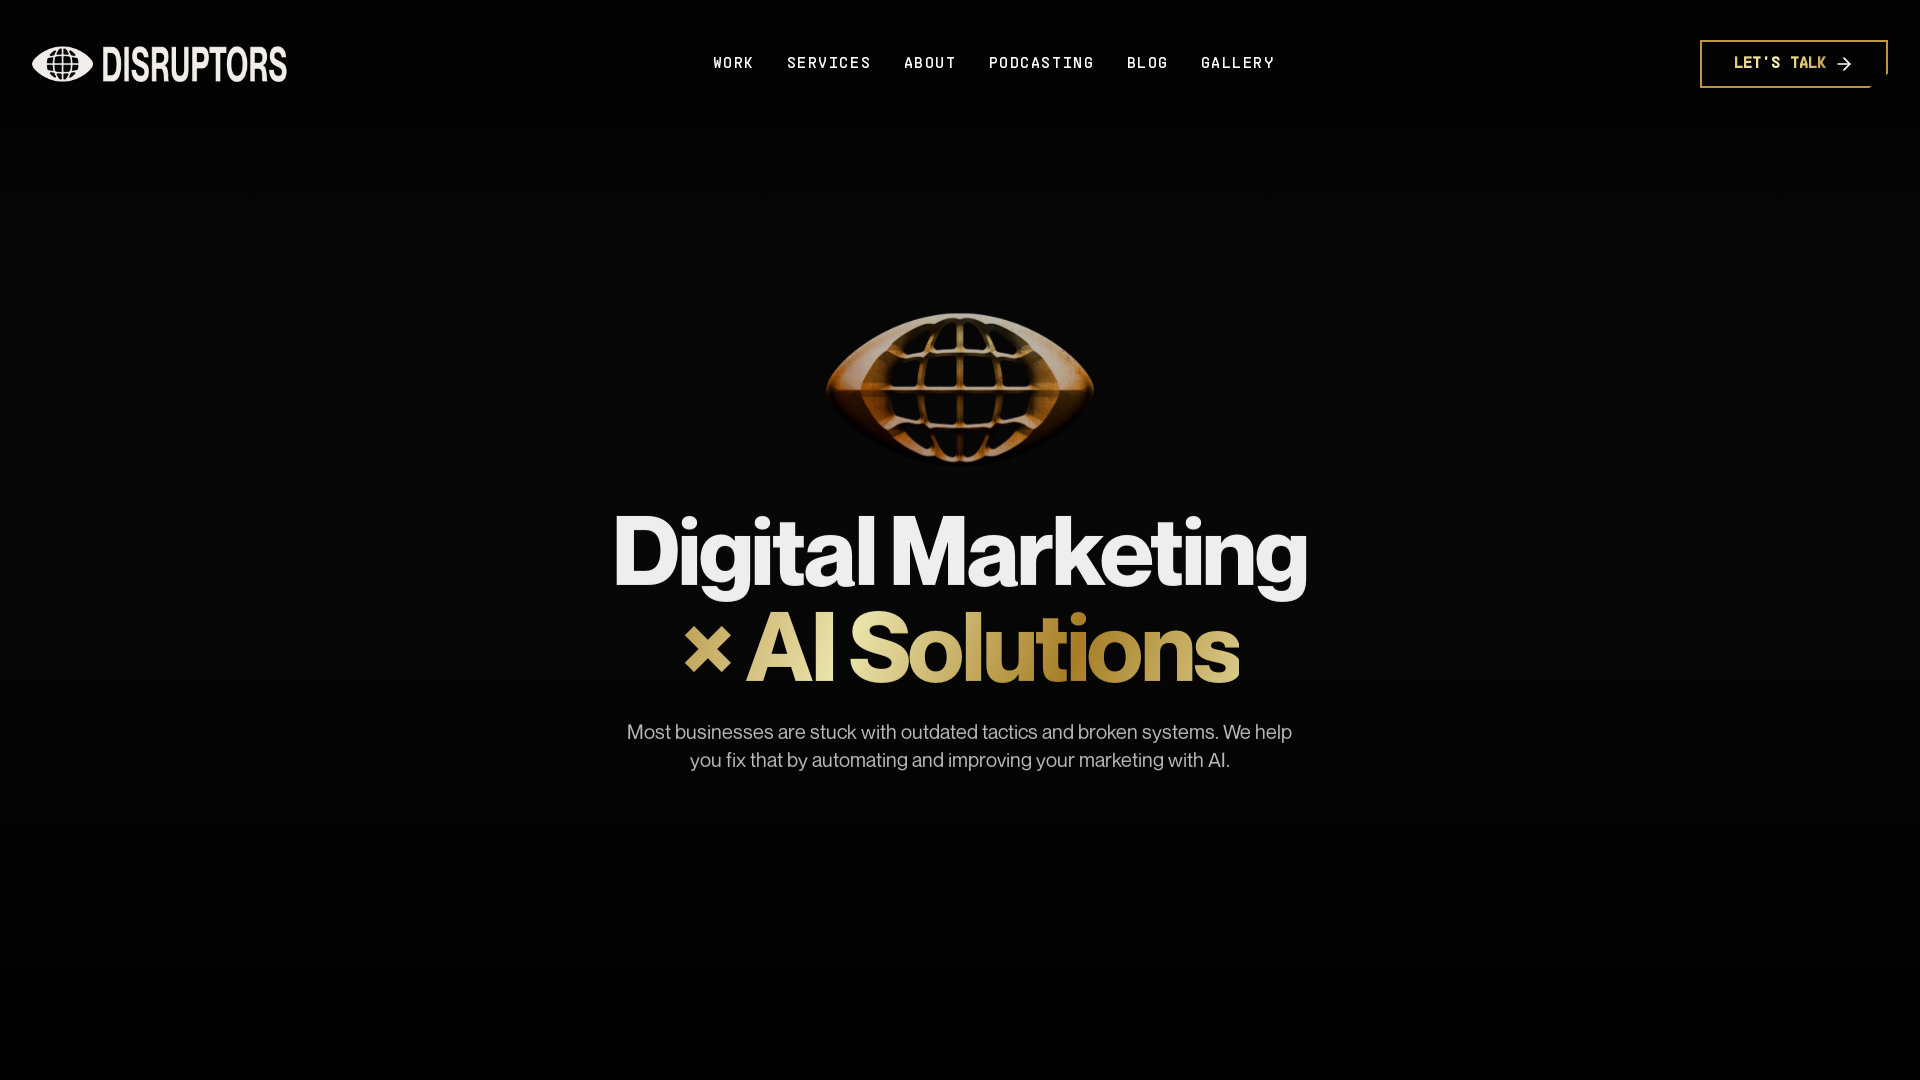

Body element found - Desktop layout verified
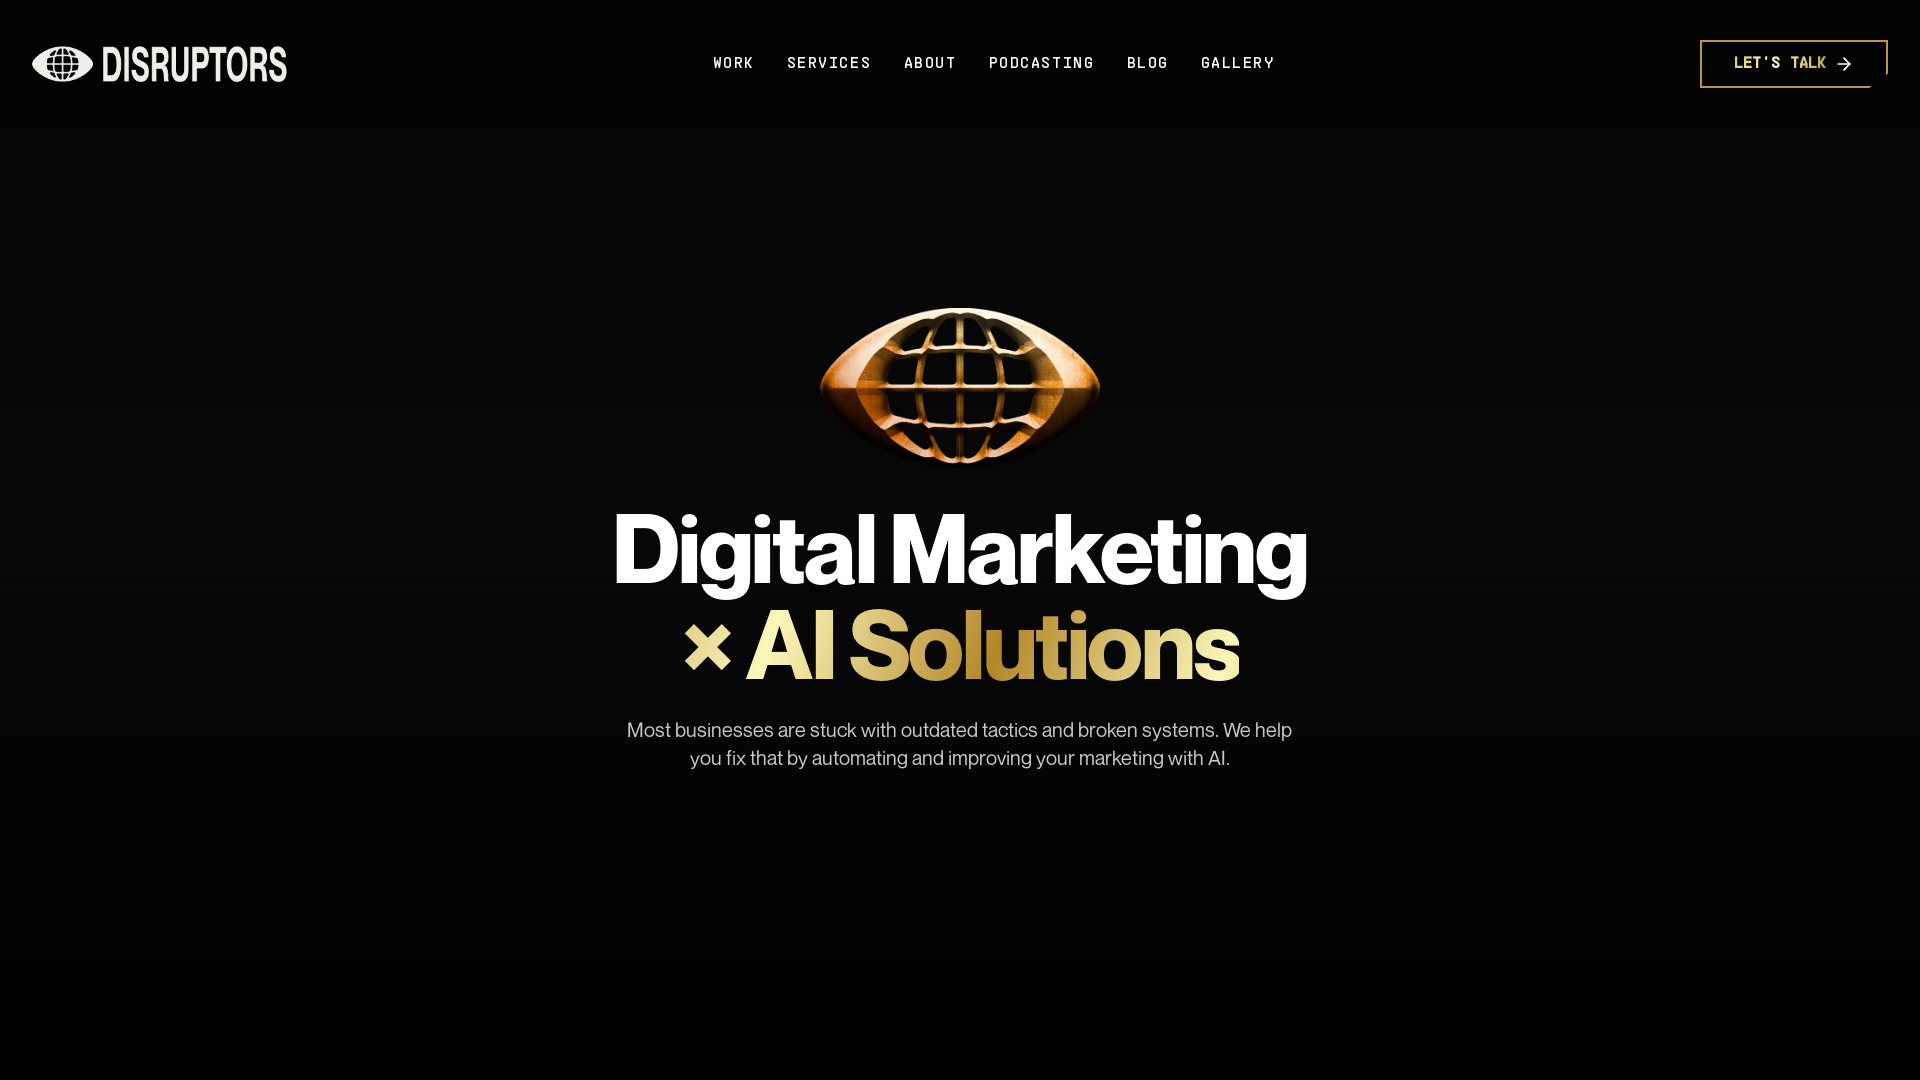

Set viewport to Laptop size (1366x768)
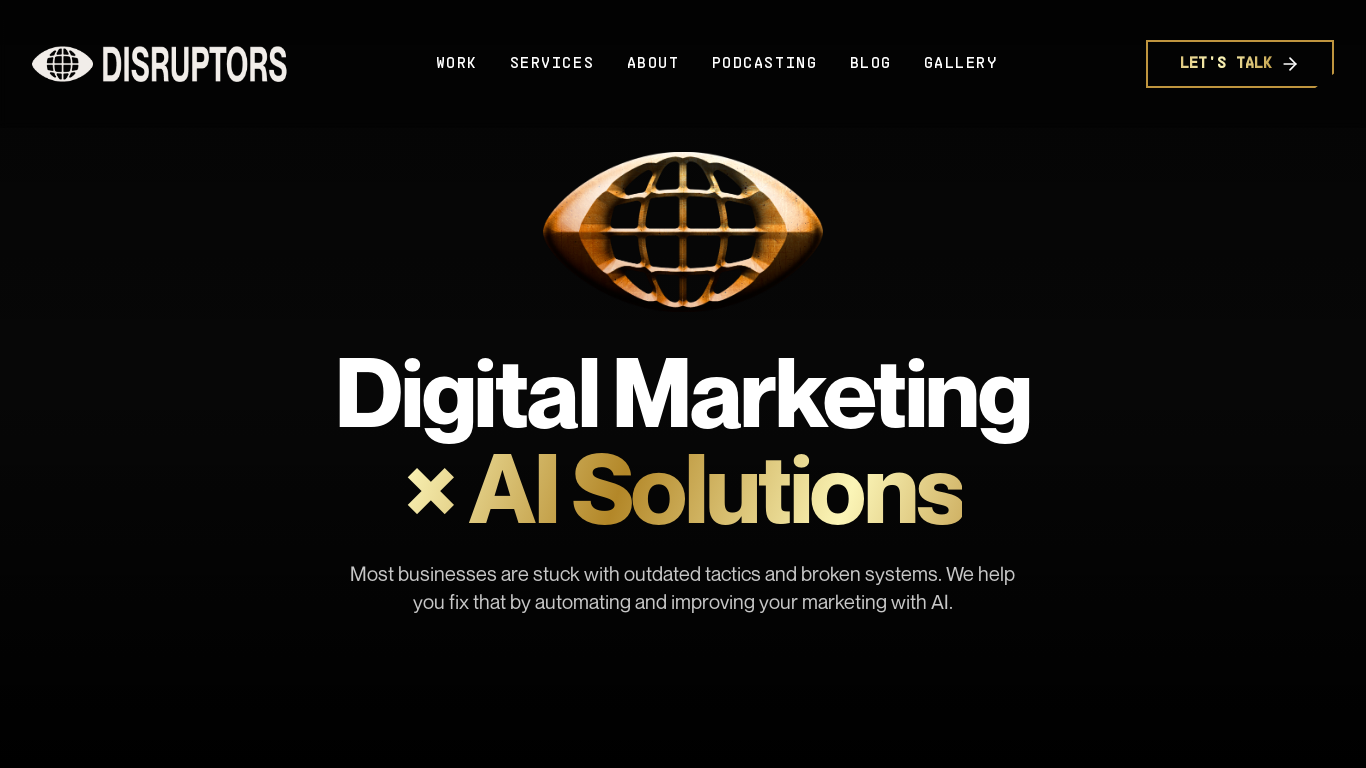

Reloaded page at Laptop viewport
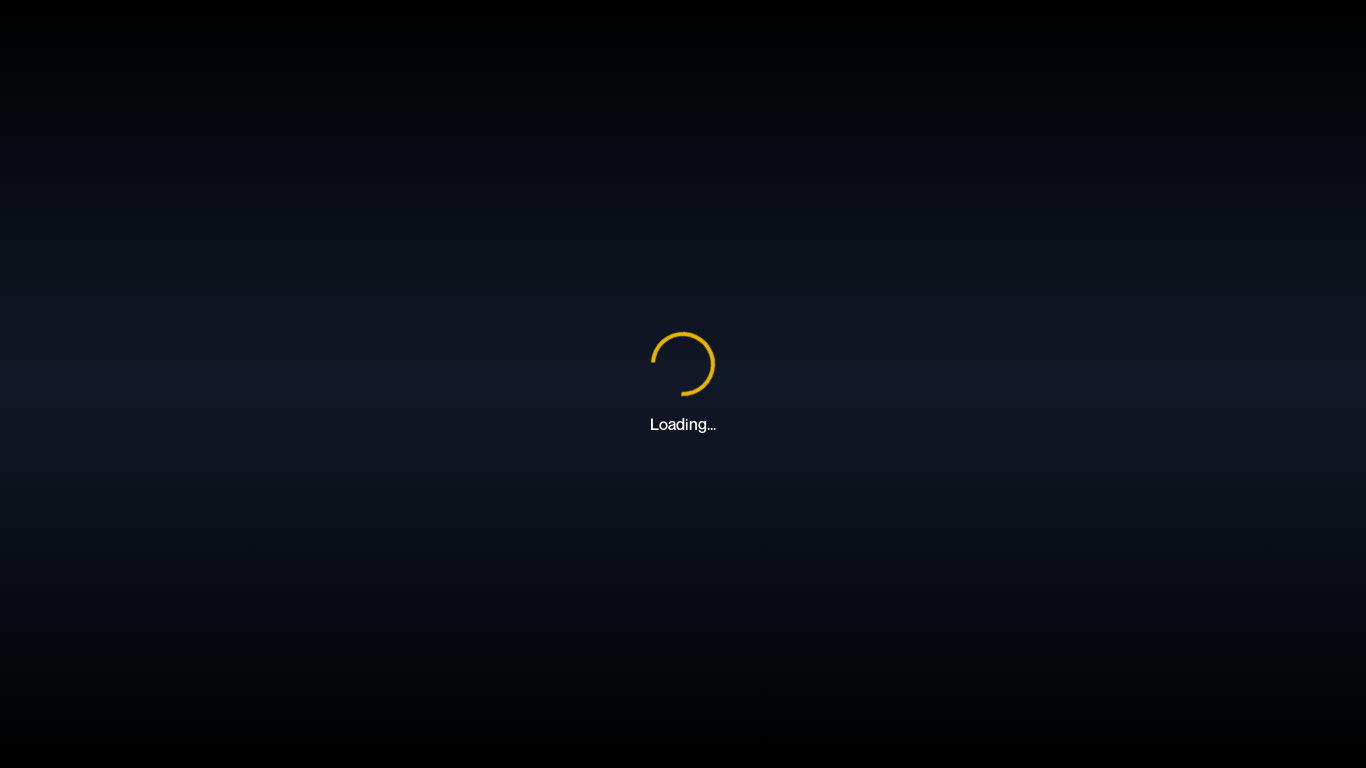

Page loaded (networkidle) at Laptop viewport
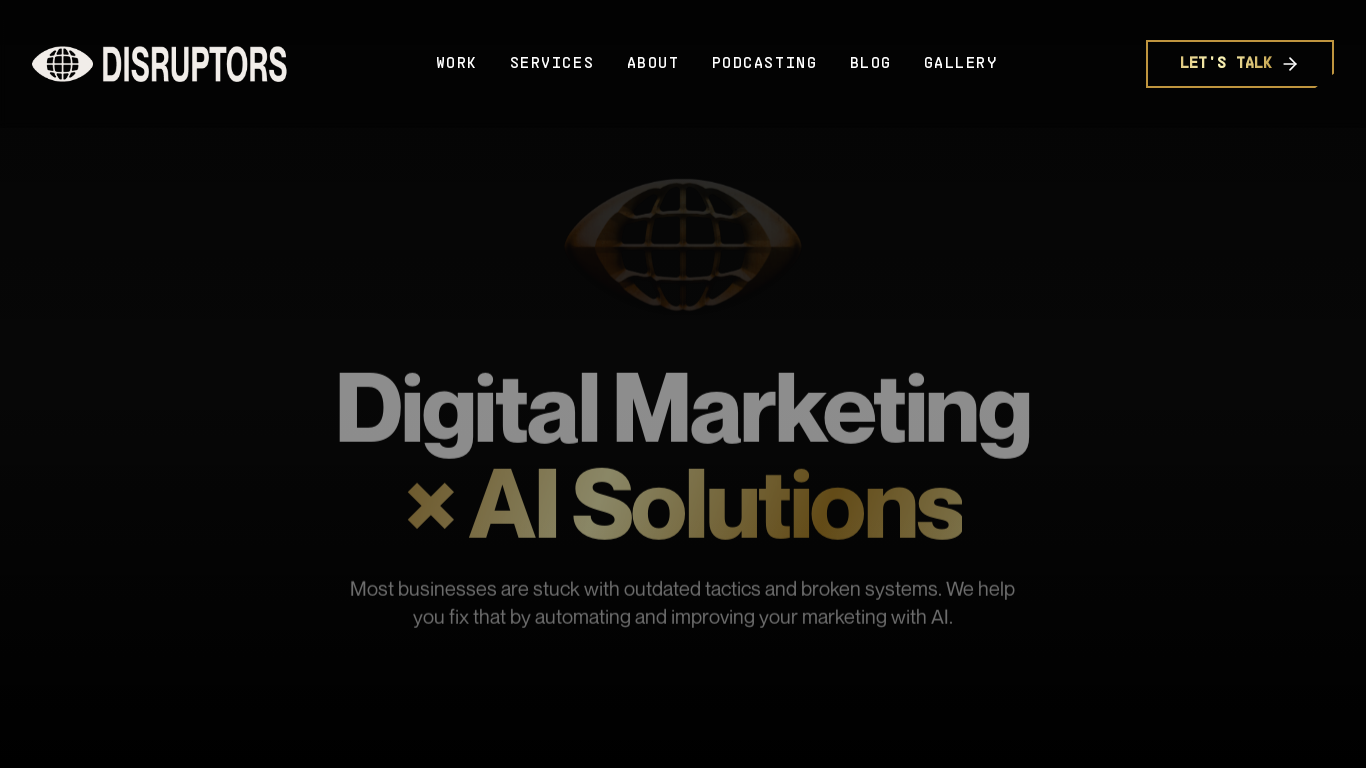

Set viewport to Tablet size (768x1024)
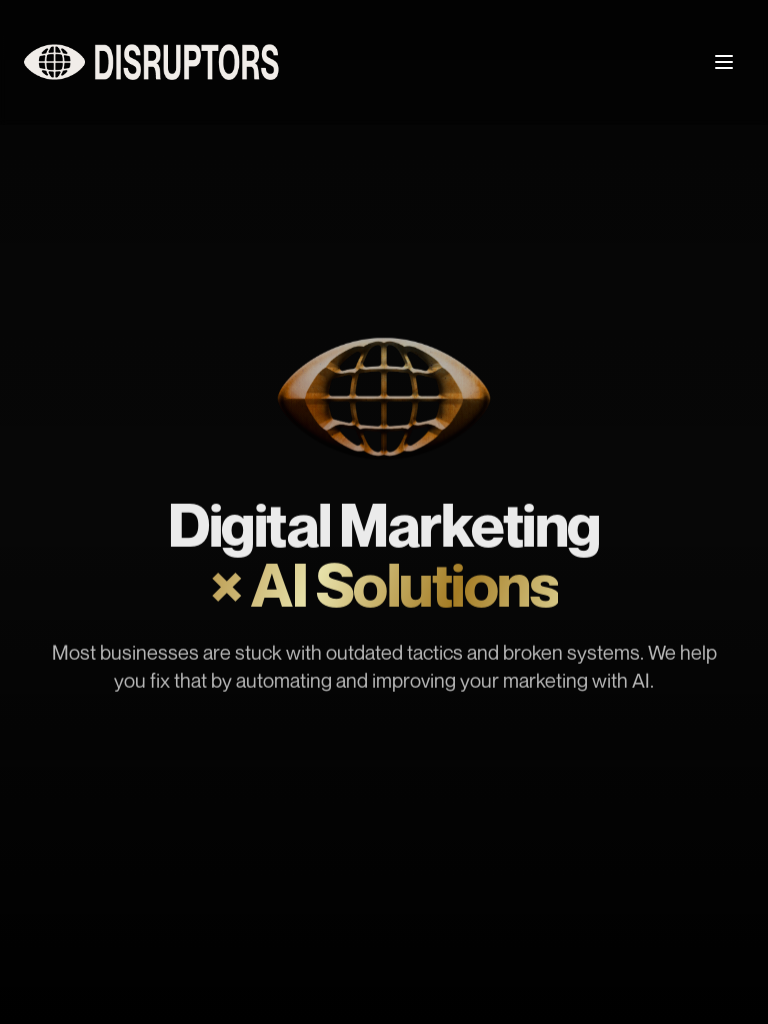

Reloaded page at Tablet viewport
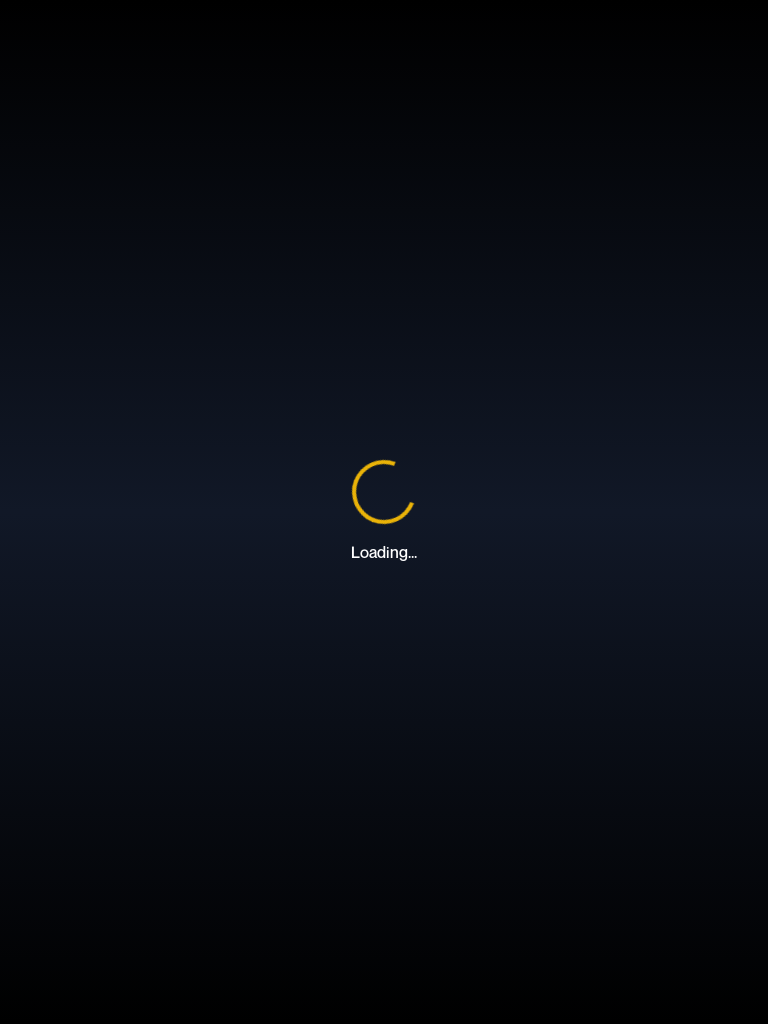

Page loaded (networkidle) at Tablet viewport
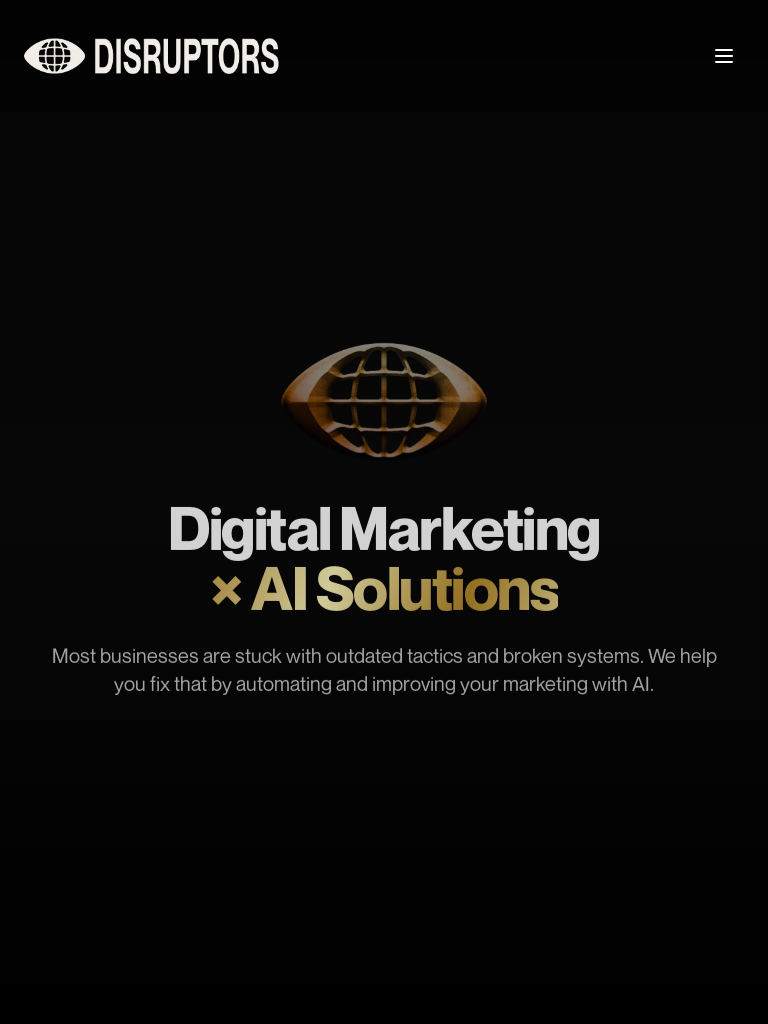

Set viewport to Mobile size (375x667)
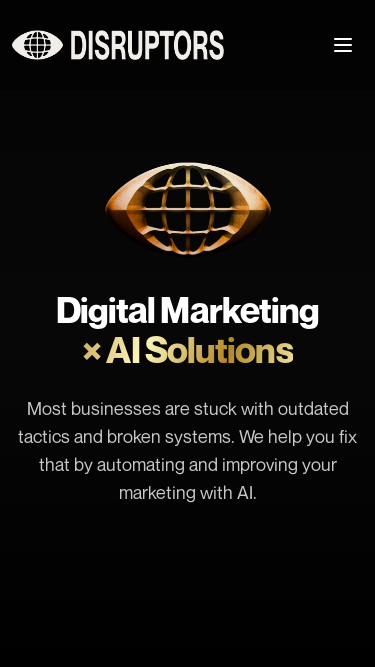

Reloaded page at Mobile viewport
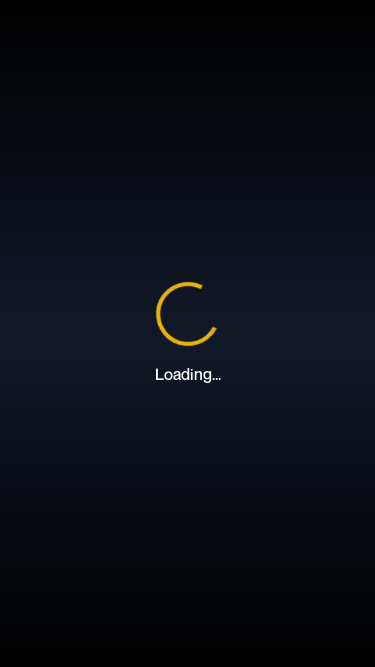

Page loaded (networkidle) at Mobile viewport
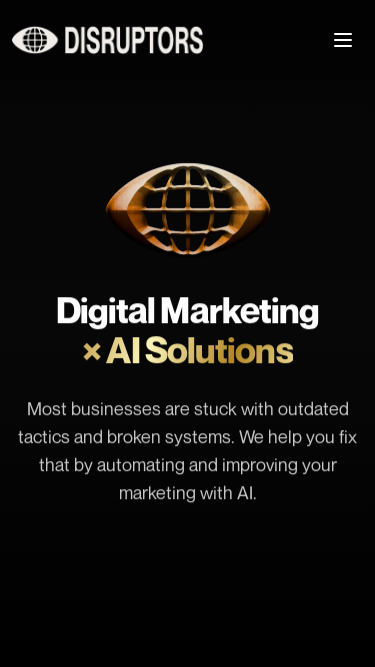

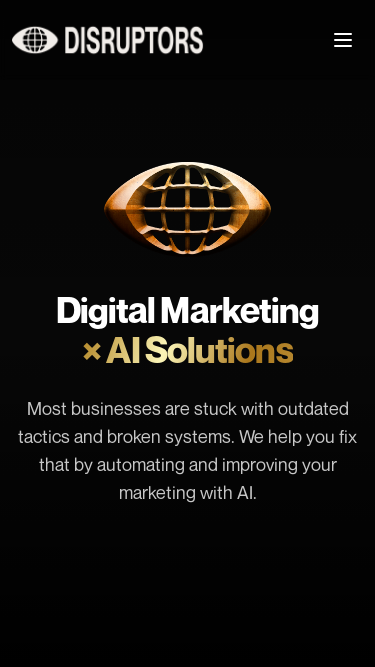